Tests checkbox functionality on TutorialsPoint Selenium practice page by expanding a section and clicking on two checkboxes

Starting URL: https://www.tutorialspoint.com/selenium/practice/check-box.php

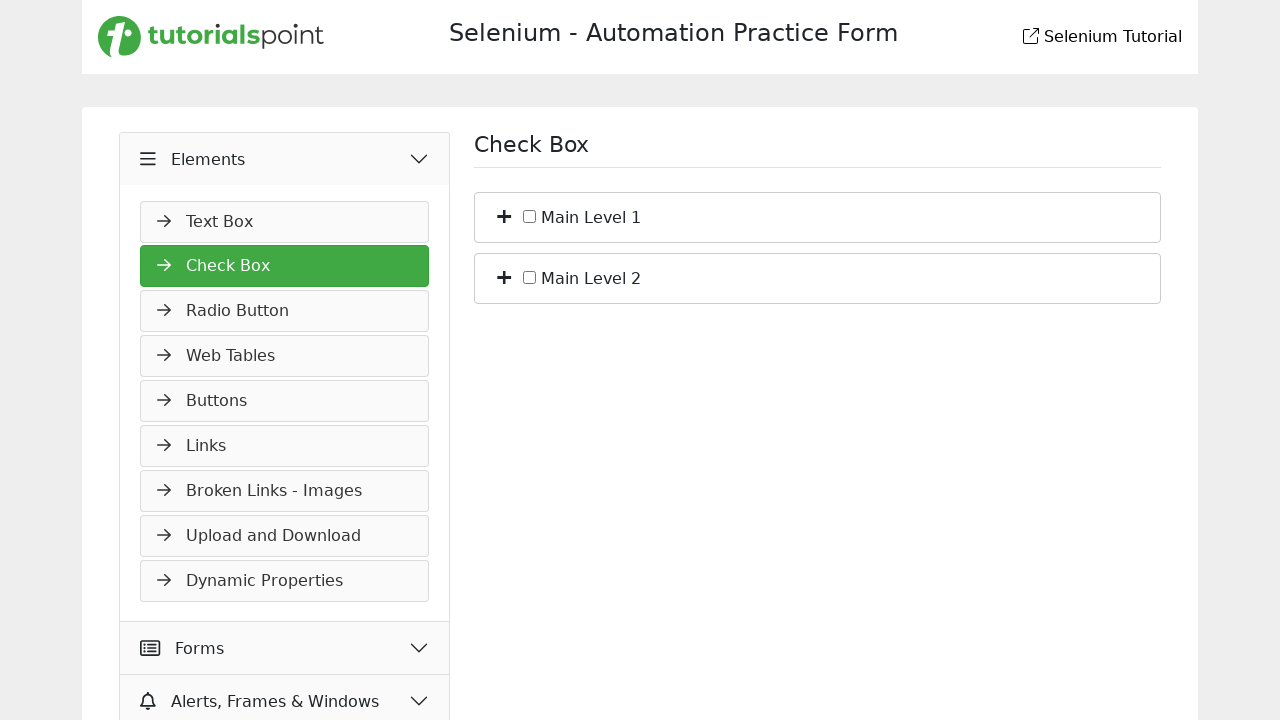

Clicked expand button to reveal checkbox section at (504, 215) on xpath=//*[@id='bs_1']/span[1]
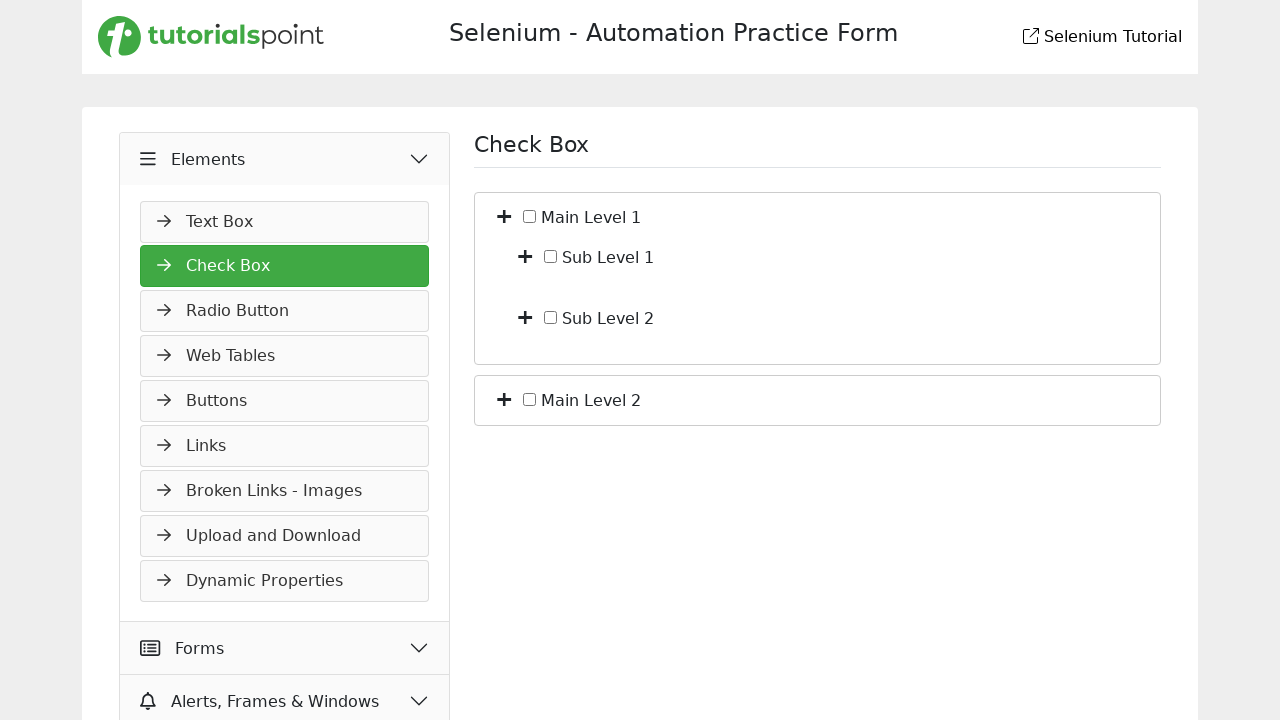

Clicked first checkbox at (551, 256) on #c_bf_1
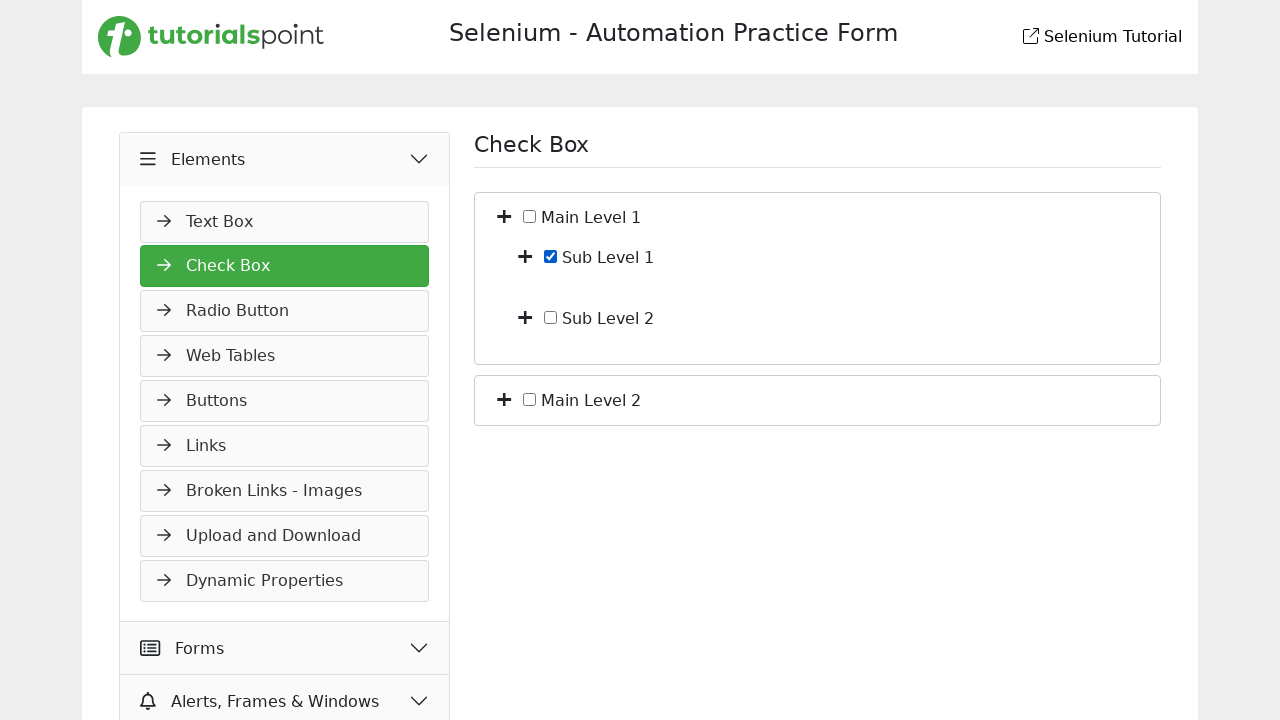

Clicked second checkbox at (551, 317) on #c_bf_2
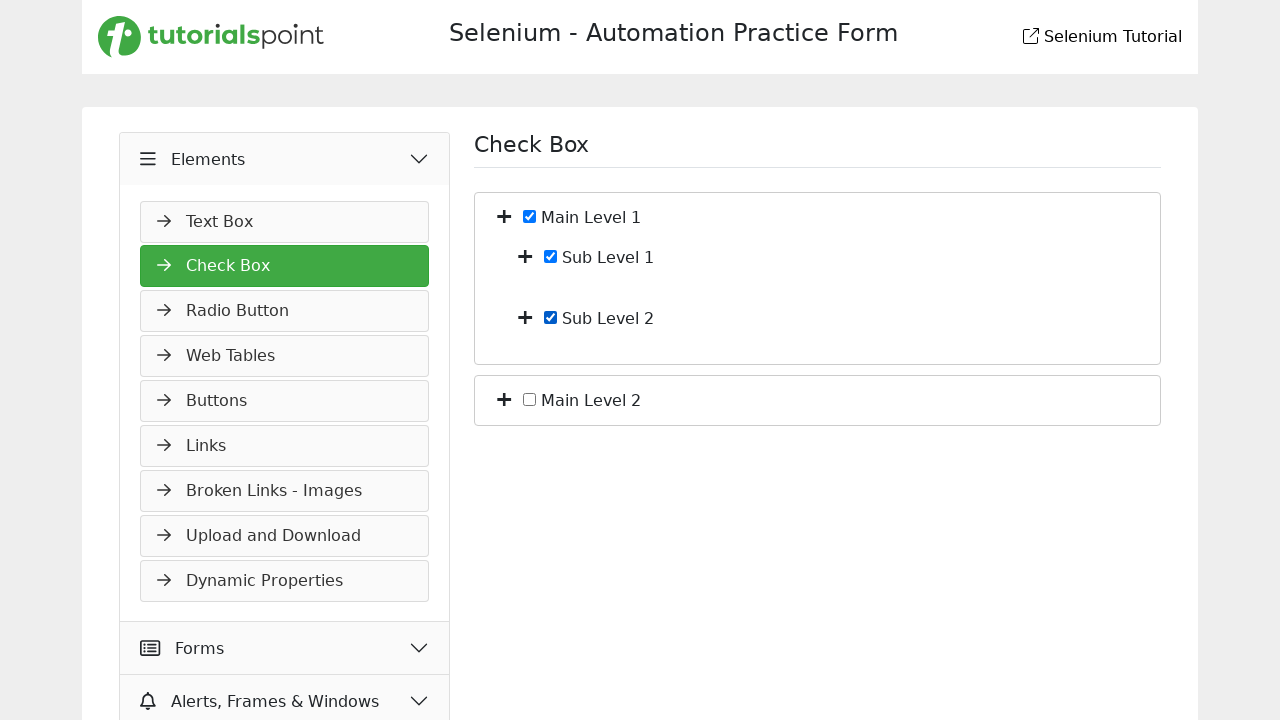

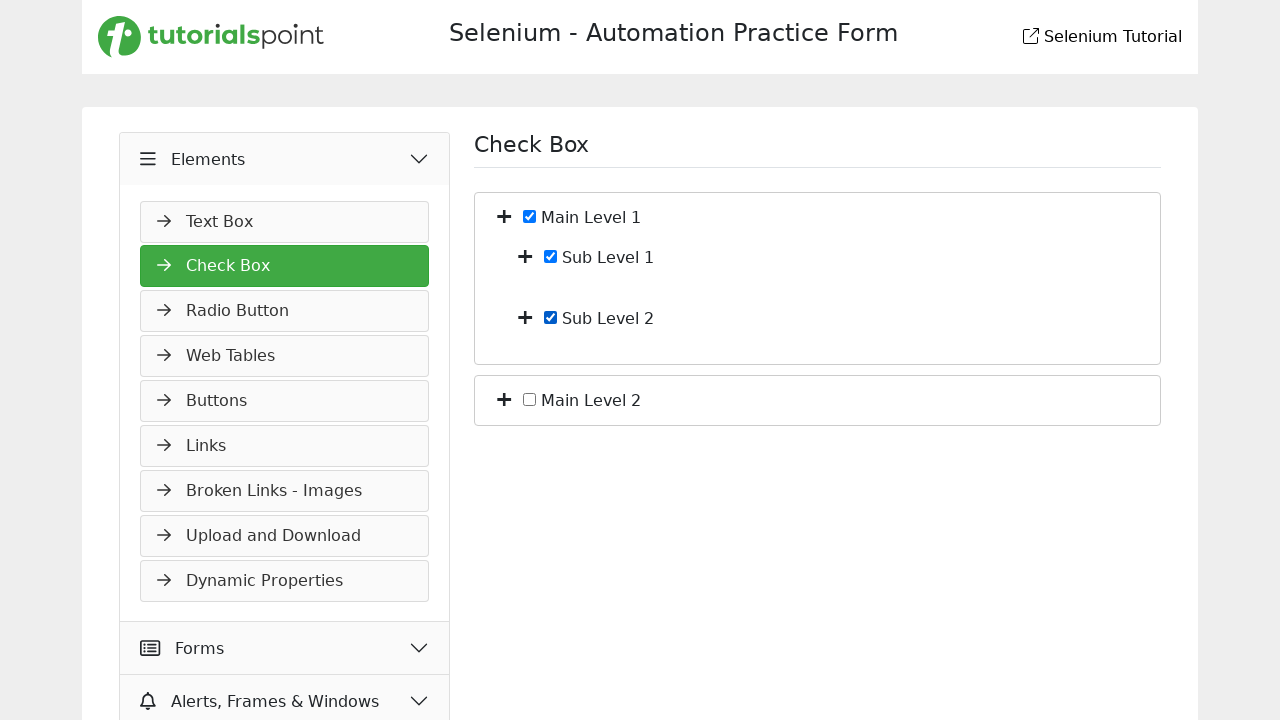